Tests handling of JavaScript alerts by triggering and accepting an alert dialog

Starting URL: https://testautomationpractice.blogspot.com/

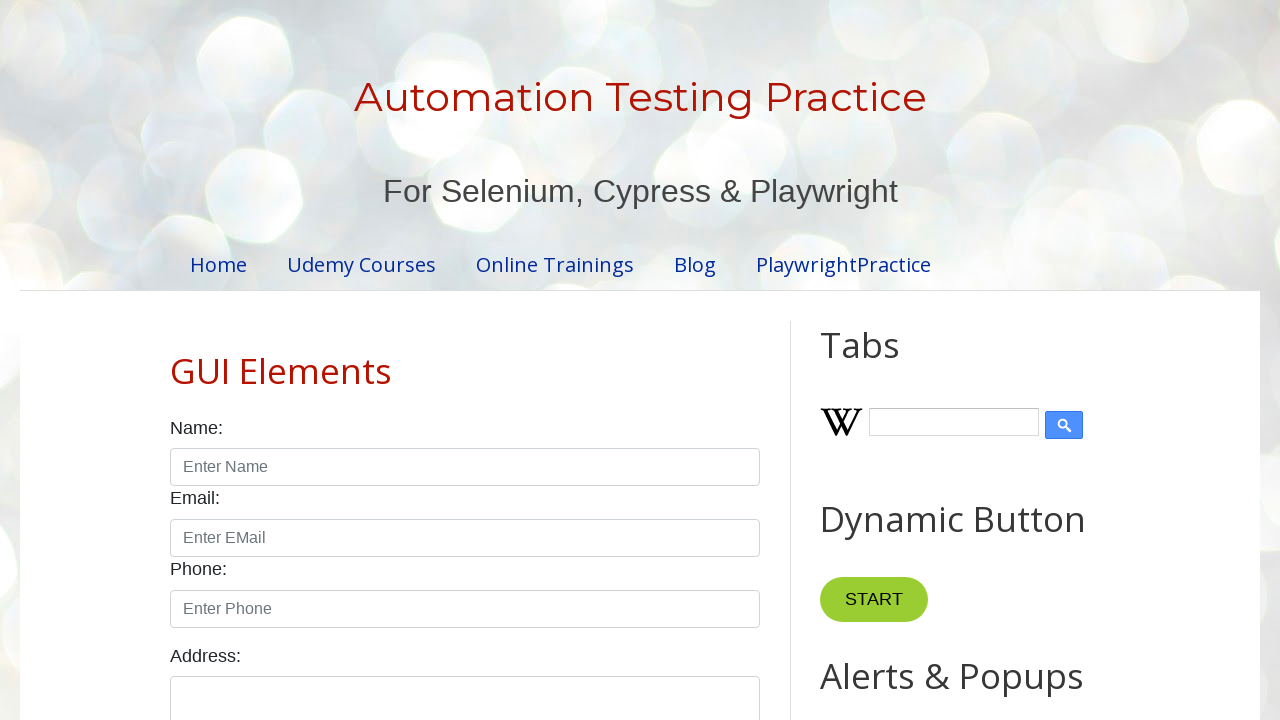

Set up dialog handler to accept alerts
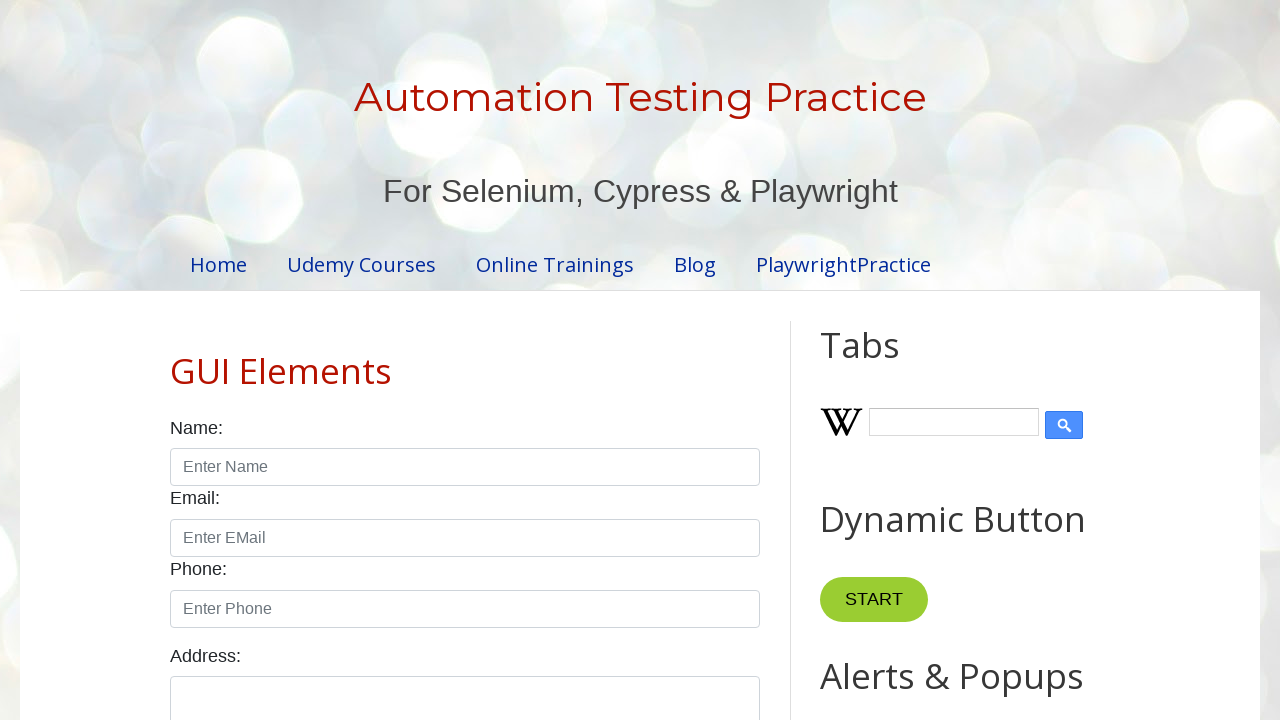

Clicked button to trigger JavaScript alert at (888, 361) on xpath=//*[@id='HTML9']/div[1]/button[1]
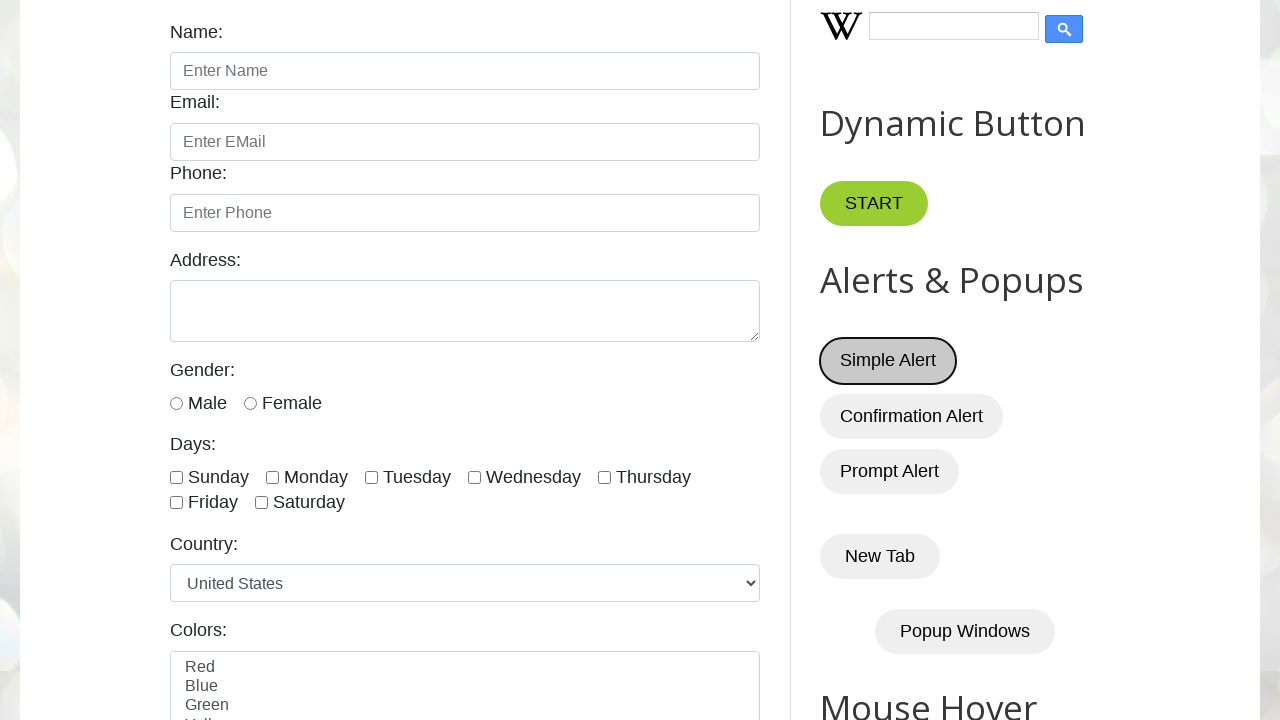

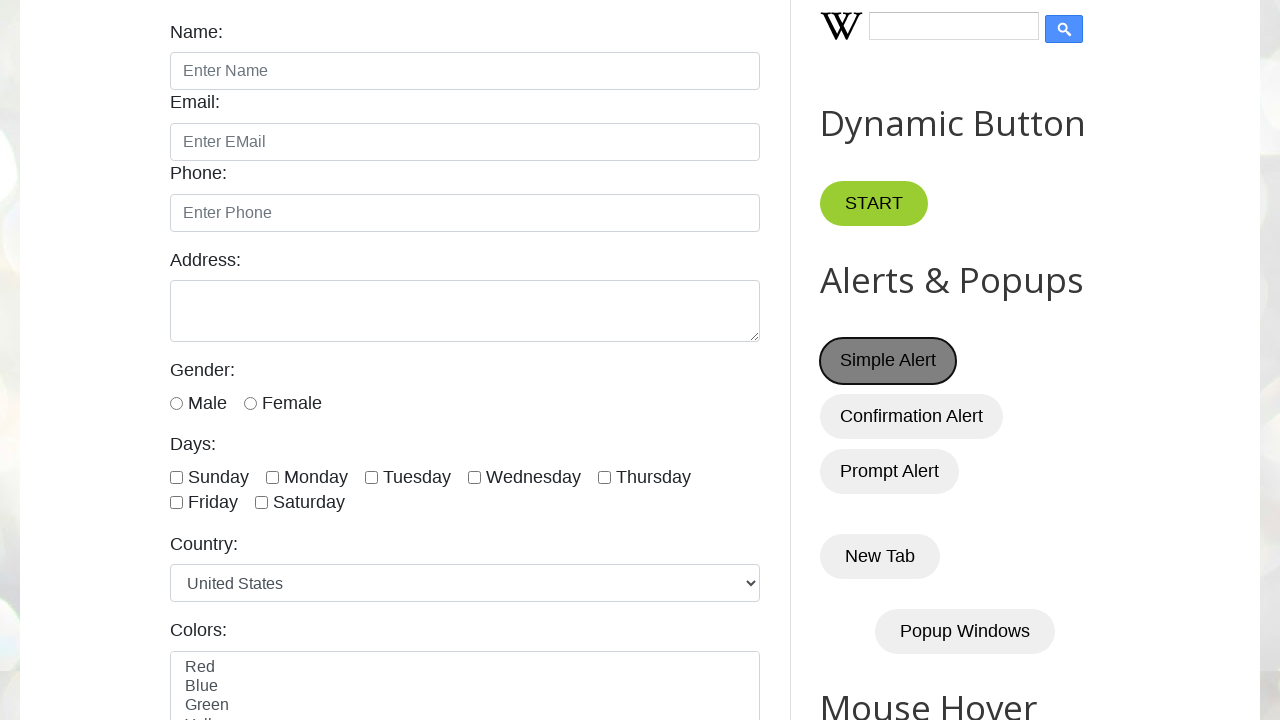